Tests the Add/Remove Elements page by clicking the Add Element button, verifying the Delete button appears, clicking Delete, and verifying the page heading is still visible

Starting URL: https://the-internet.herokuapp.com/add_remove_elements/

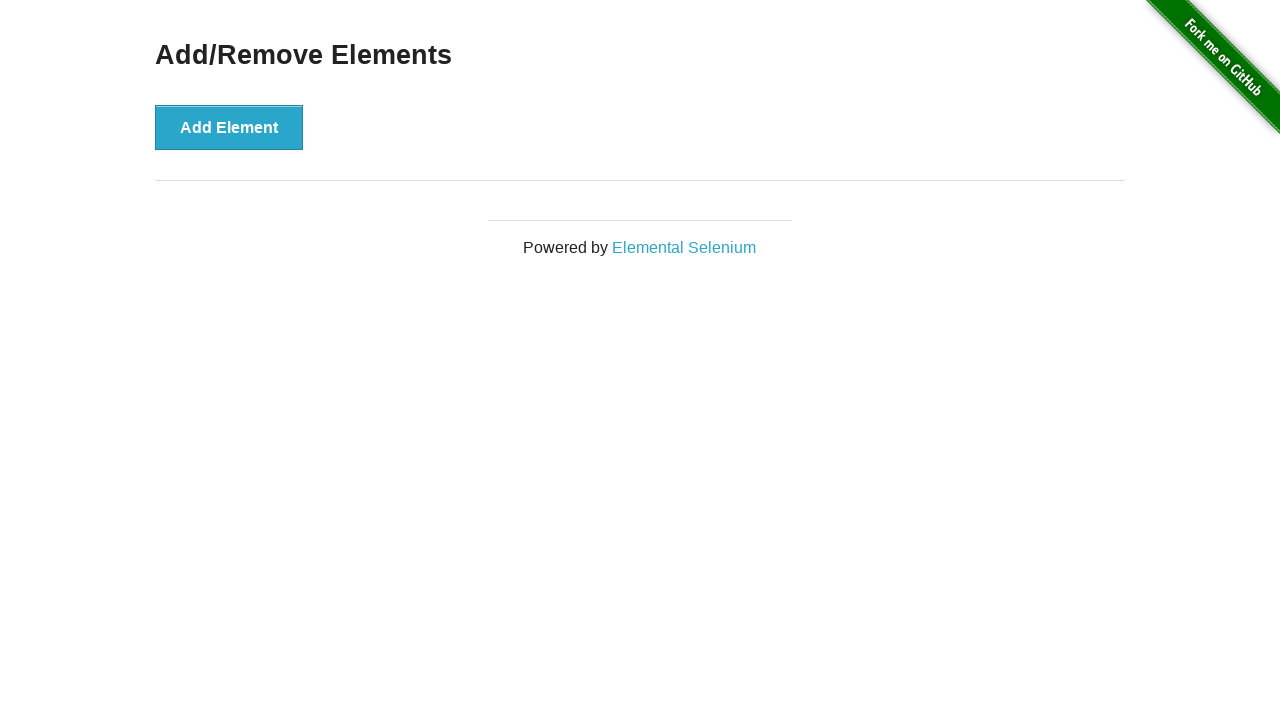

Navigated to Add/Remove Elements page
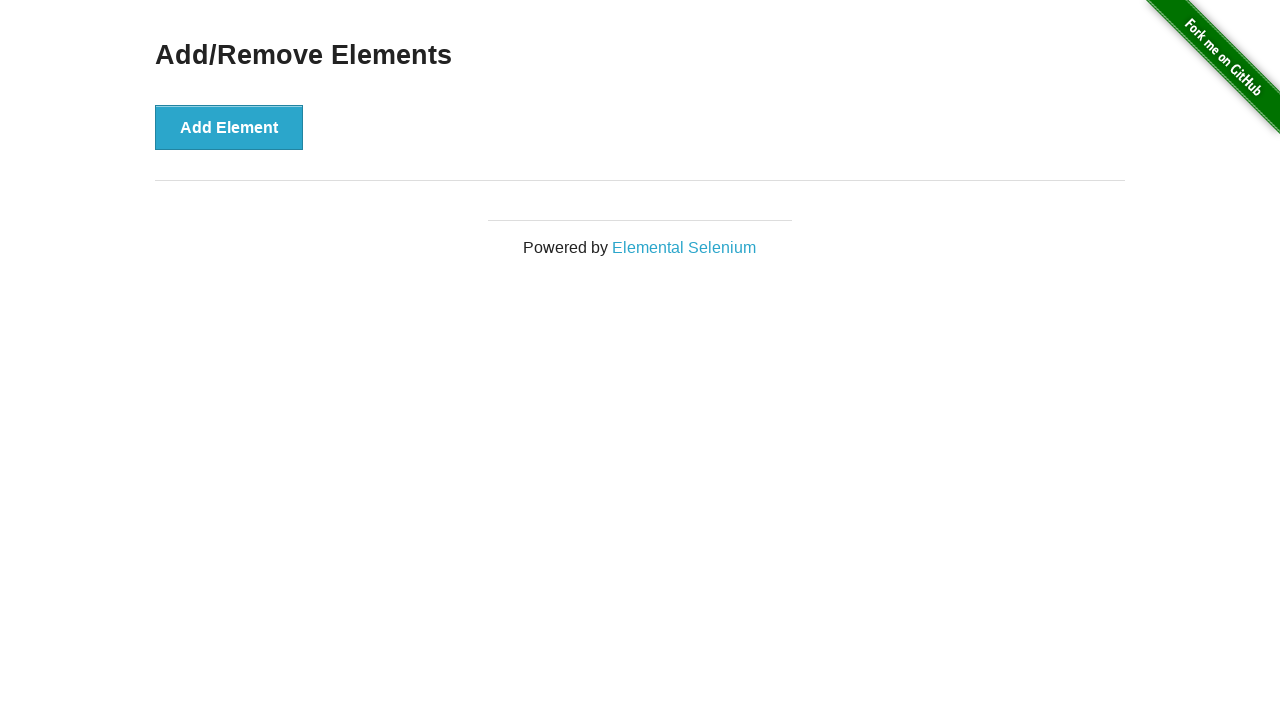

Clicked the Add Element button at (229, 127) on button[onclick='addElement()']
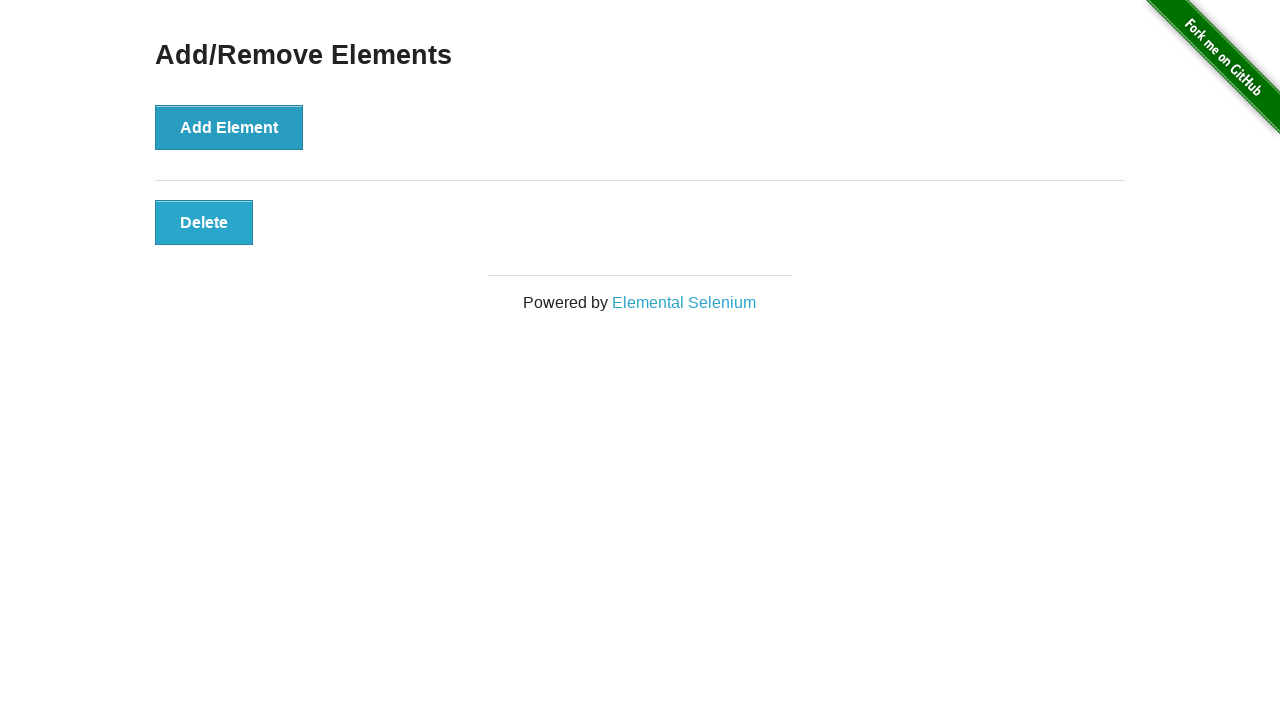

Delete button appeared after adding element
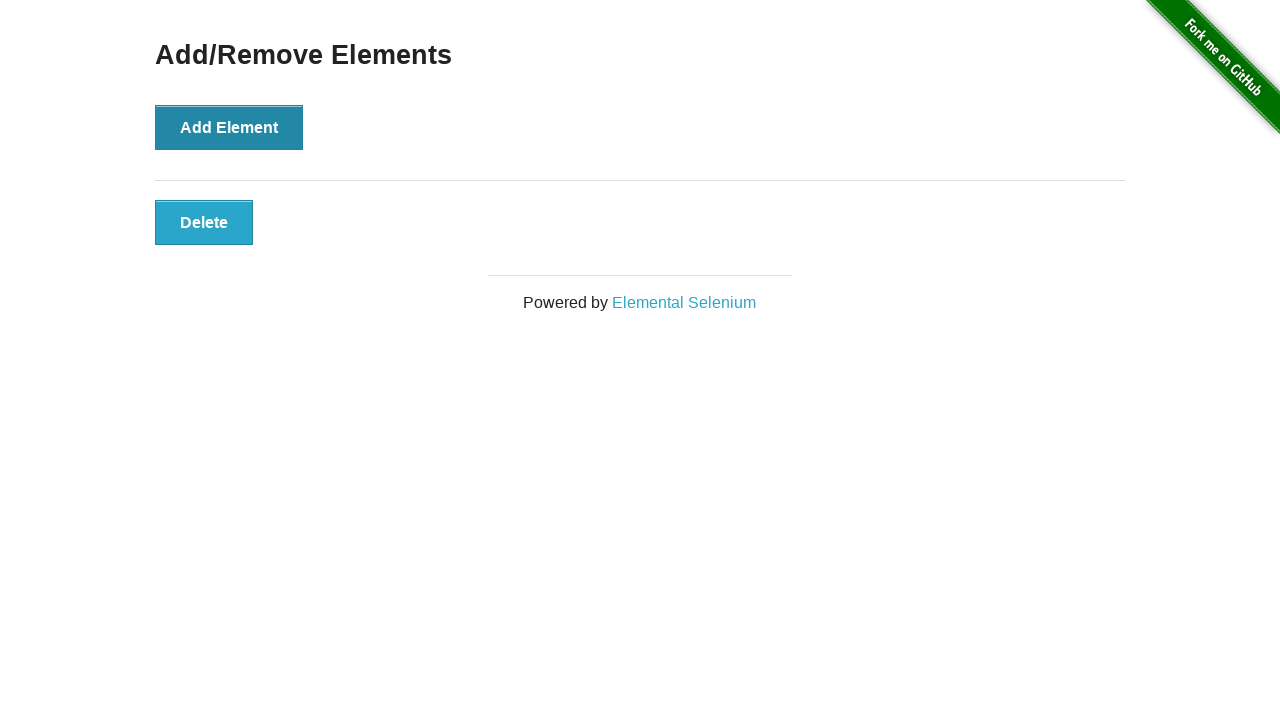

Verified Delete button is visible
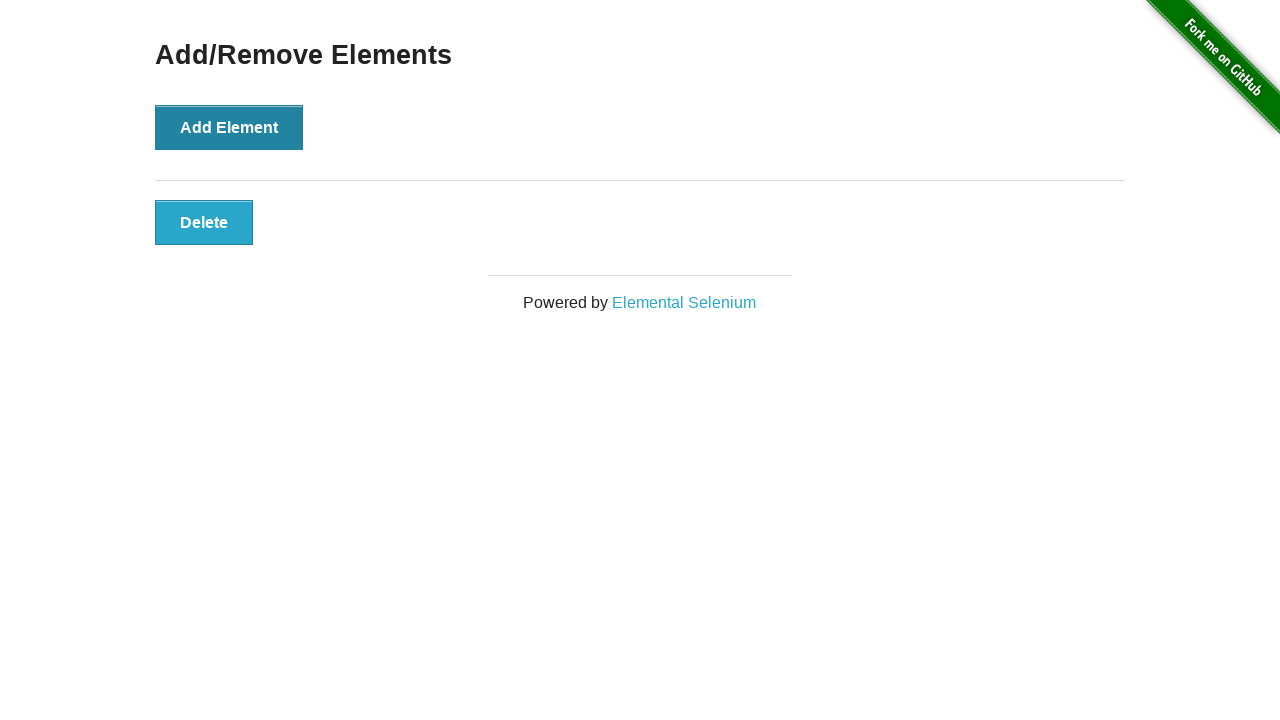

Clicked the Delete button at (204, 222) on button.added-manually
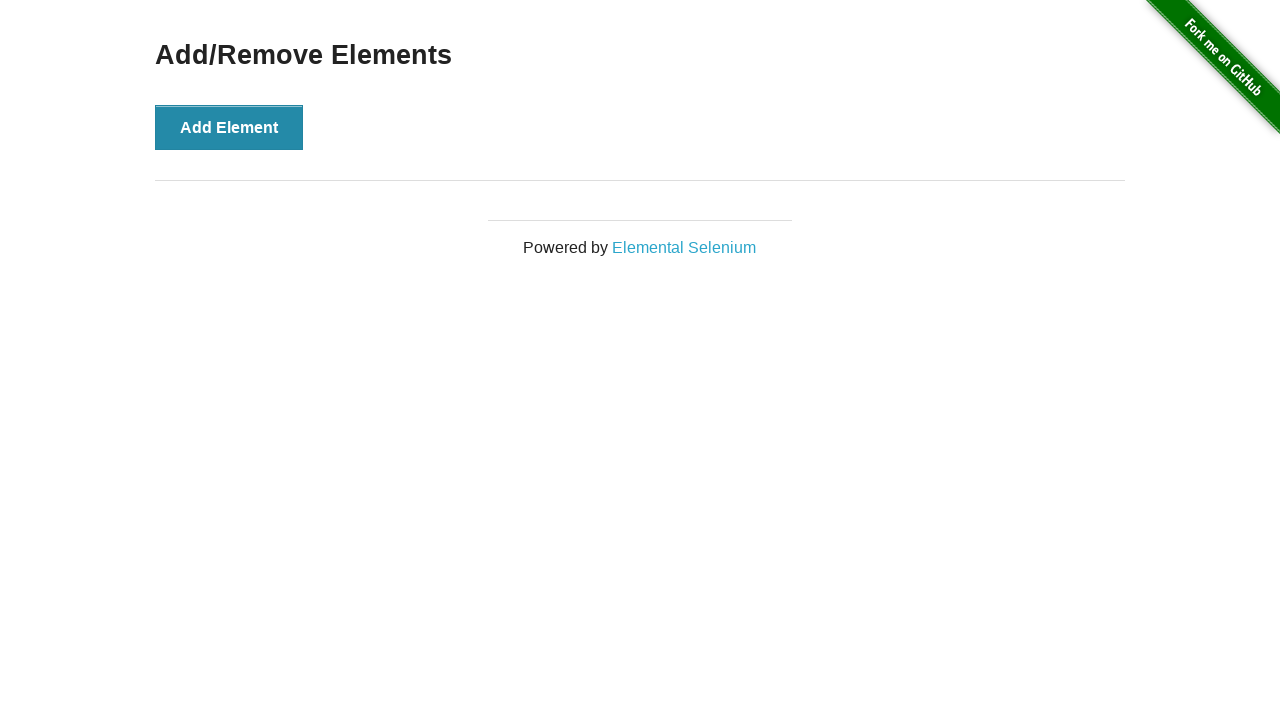

Verified Add/Remove Elements heading is still visible after deletion
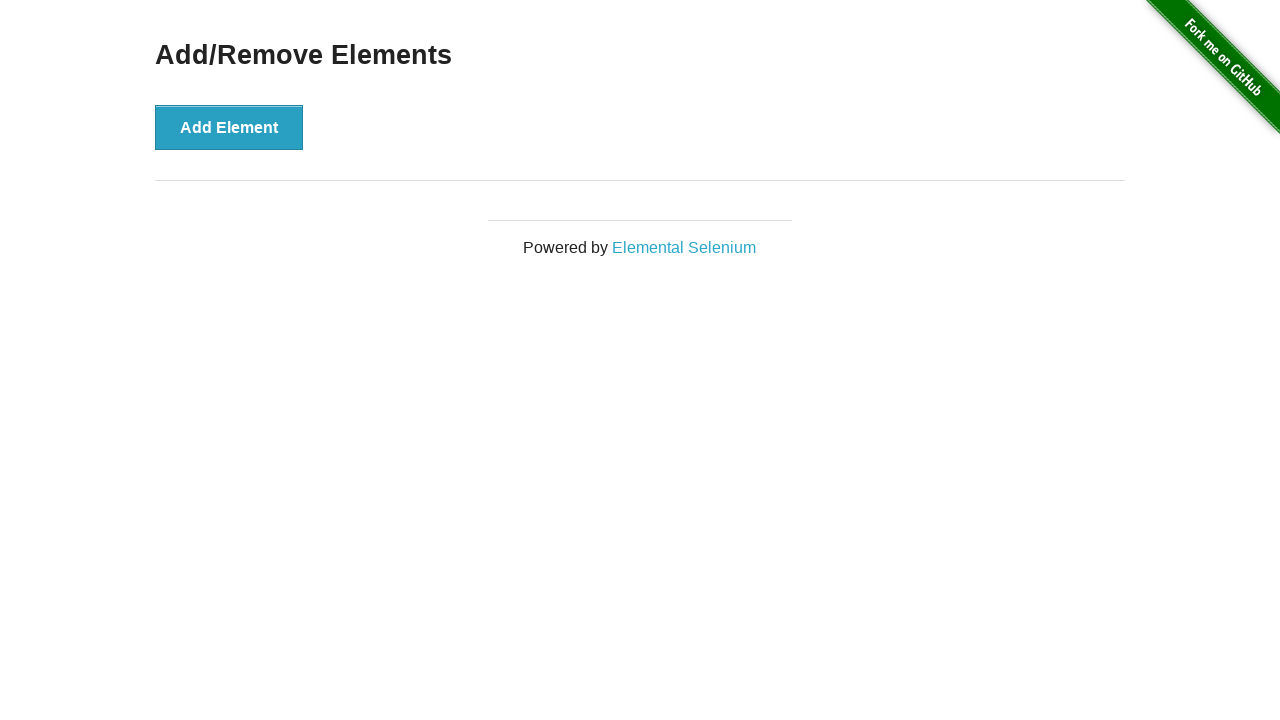

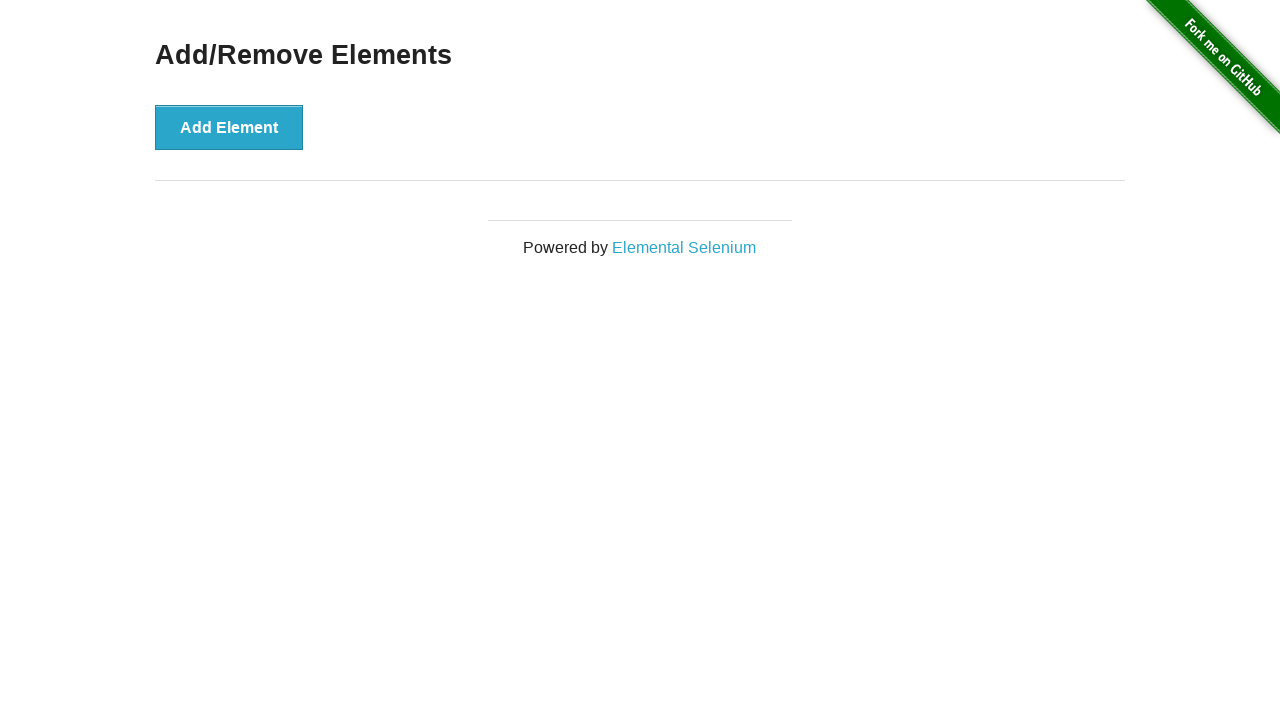